Tests a slow calculator application by setting a delay time, performing a calculation (7+8), and verifying the result equals 15

Starting URL: https://bonigarcia.dev/selenium-webdriver-java/slow-calculator.html

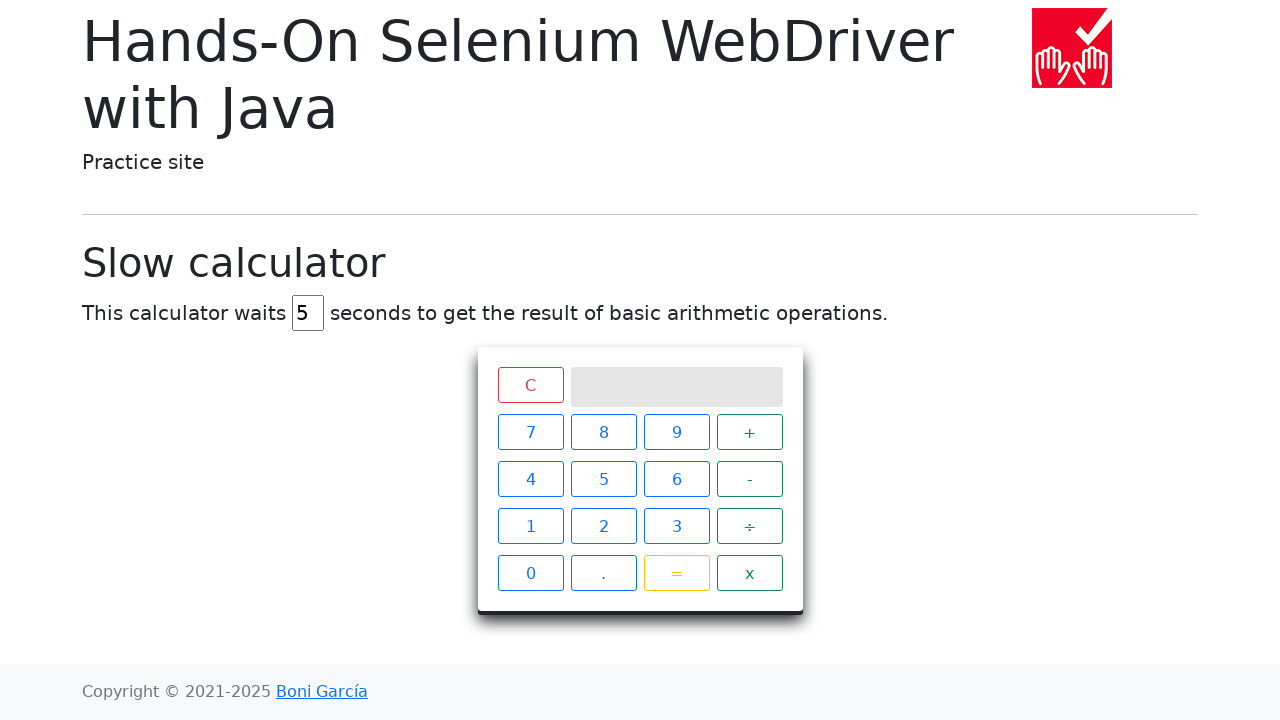

Cleared the delay input field on input#delay
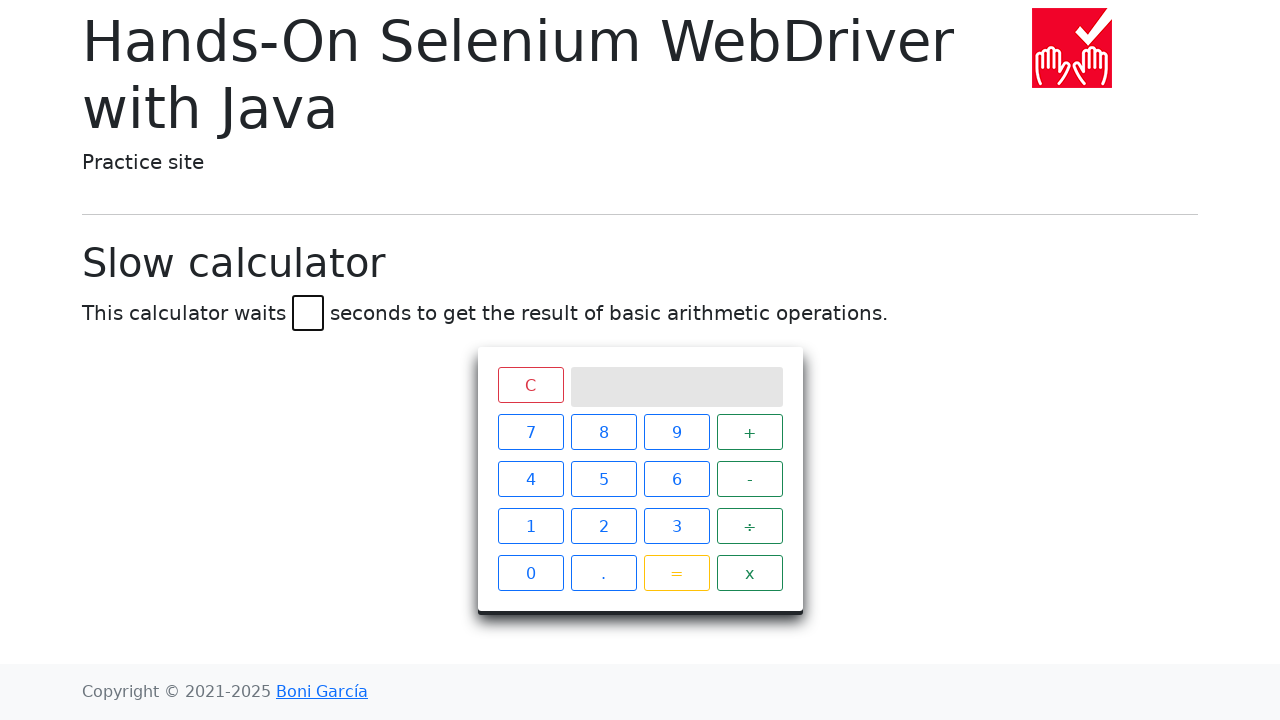

Set delay to 5 seconds on input#delay
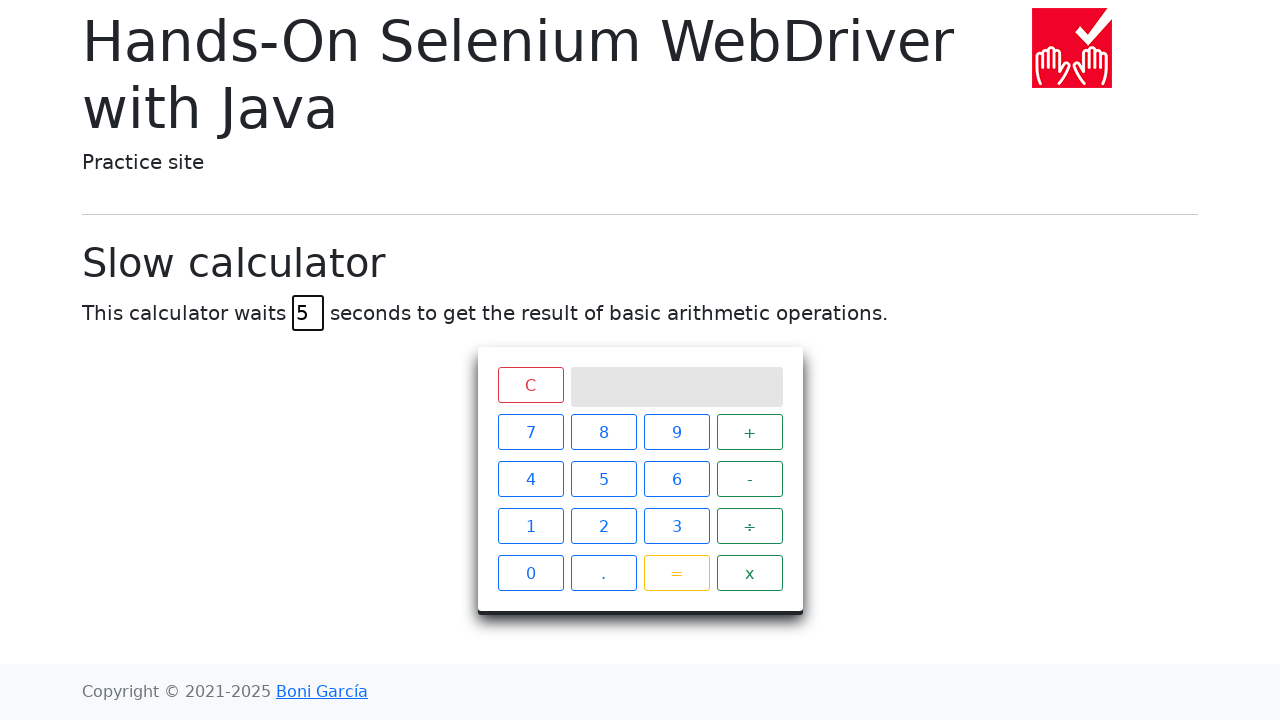

Clicked number 7 on calculator at (530, 432) on xpath=//span[text()='7']
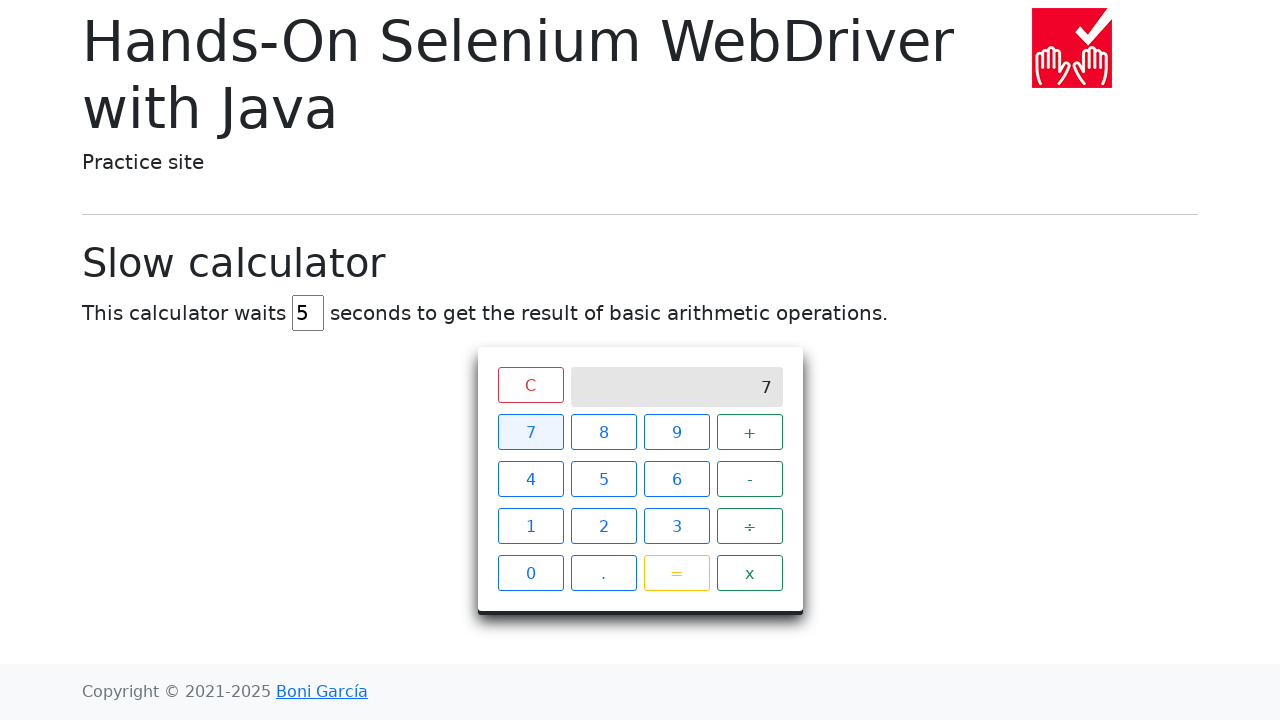

Clicked plus operator at (750, 432) on xpath=//span[text()='+']
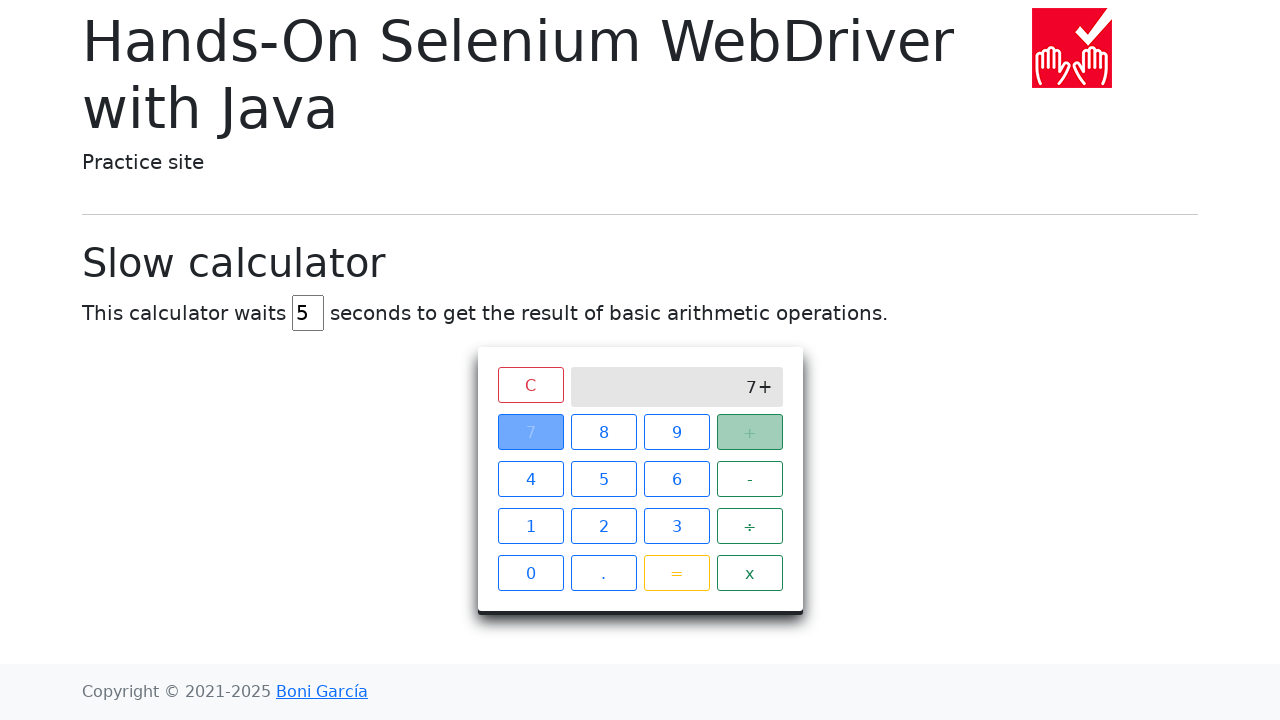

Clicked number 8 on calculator at (604, 432) on xpath=//span[text()='8']
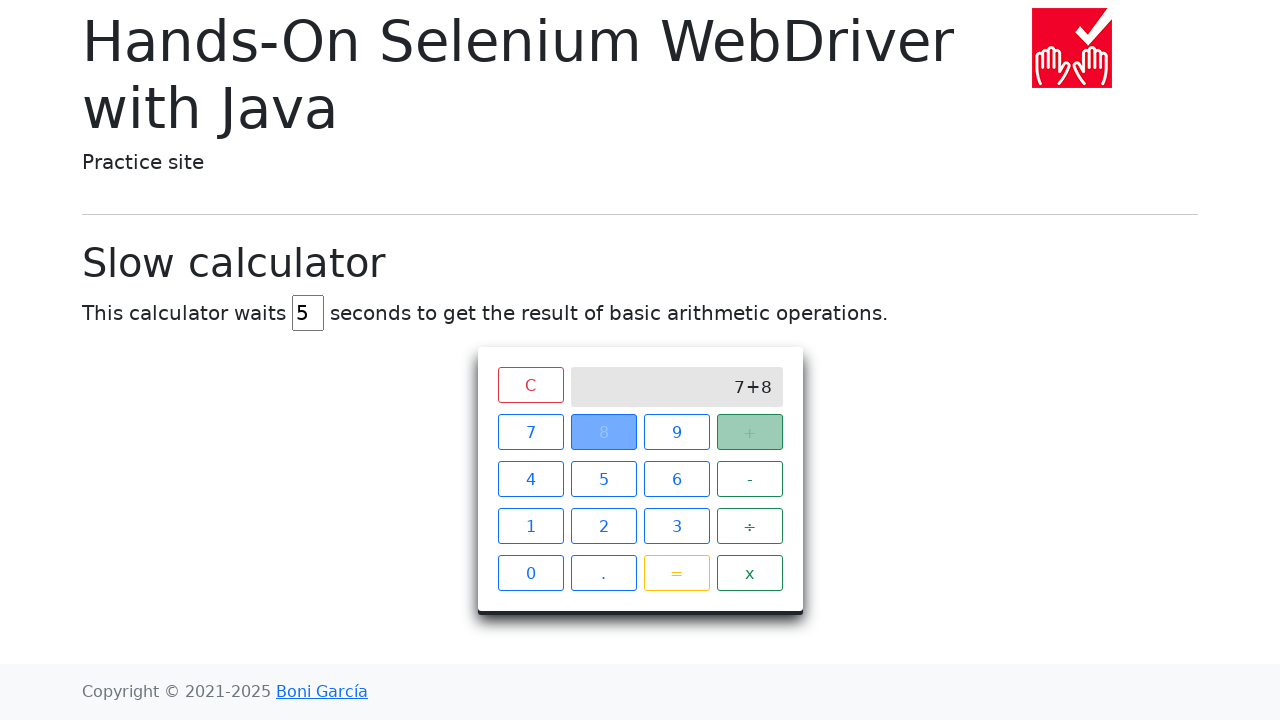

Clicked equals button to perform calculation at (676, 573) on xpath=//span[text()='=']
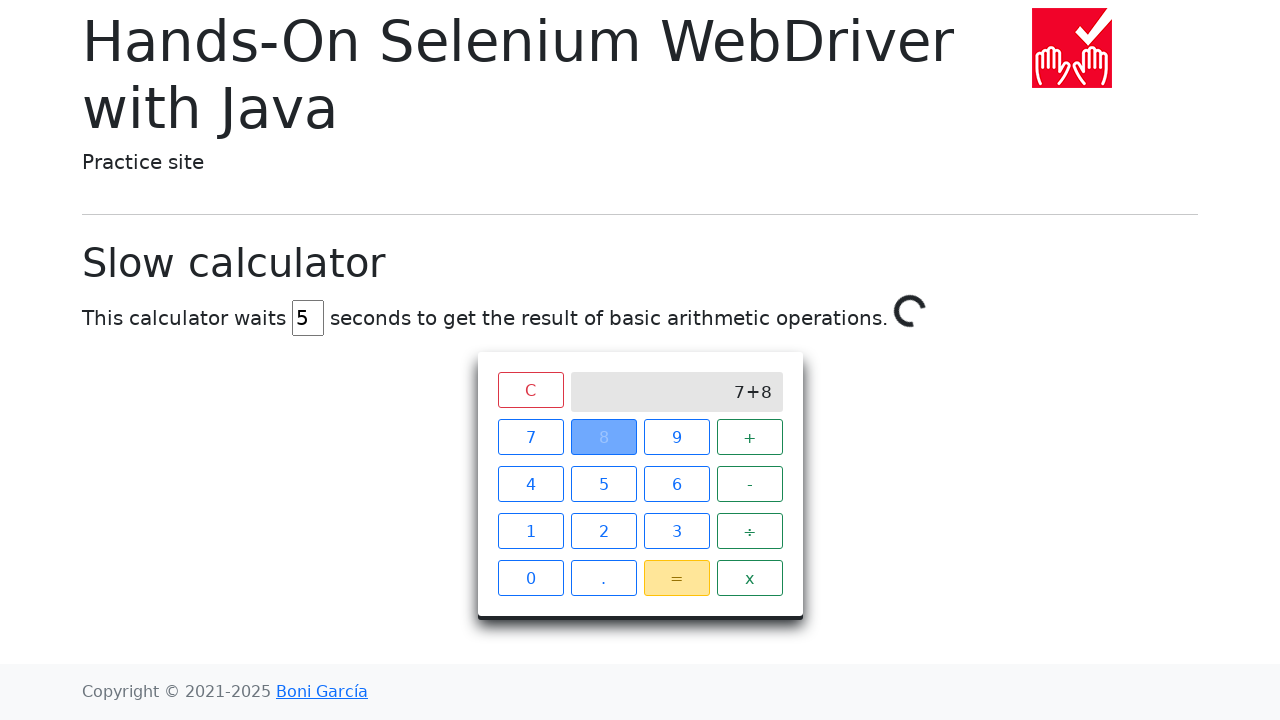

Waited for calculator result to display 15
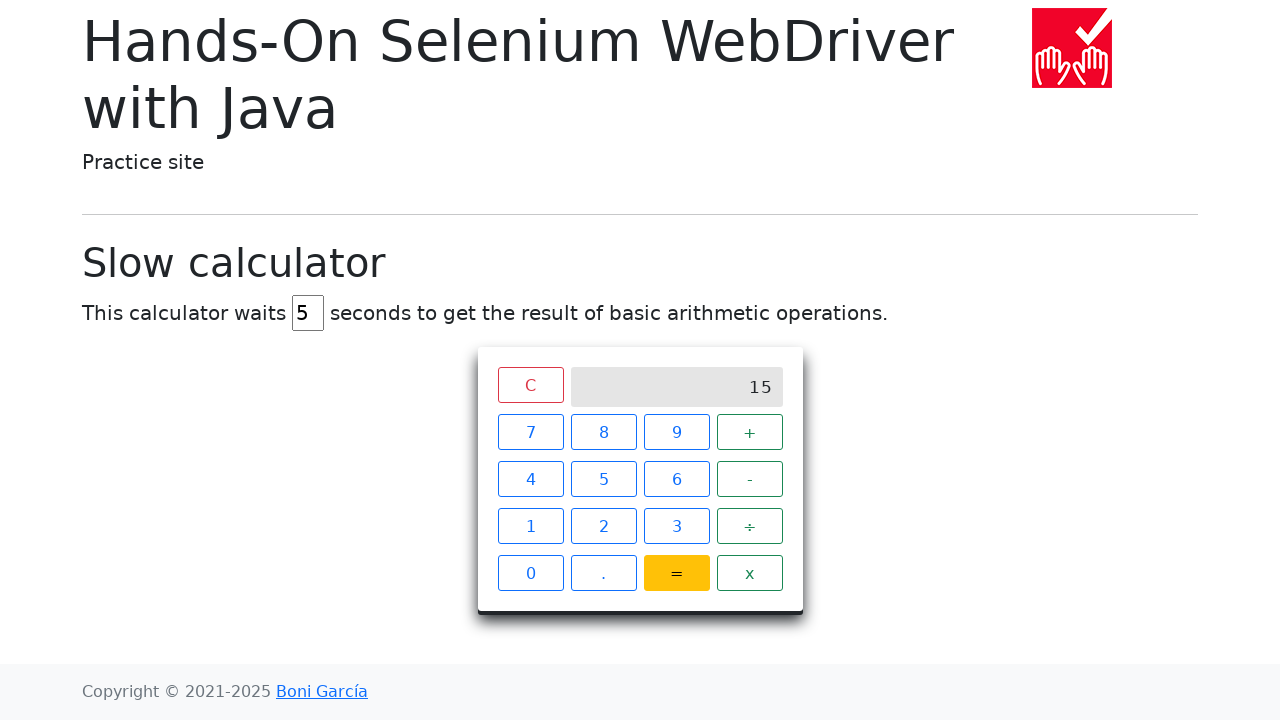

Retrieved calculator result: 15
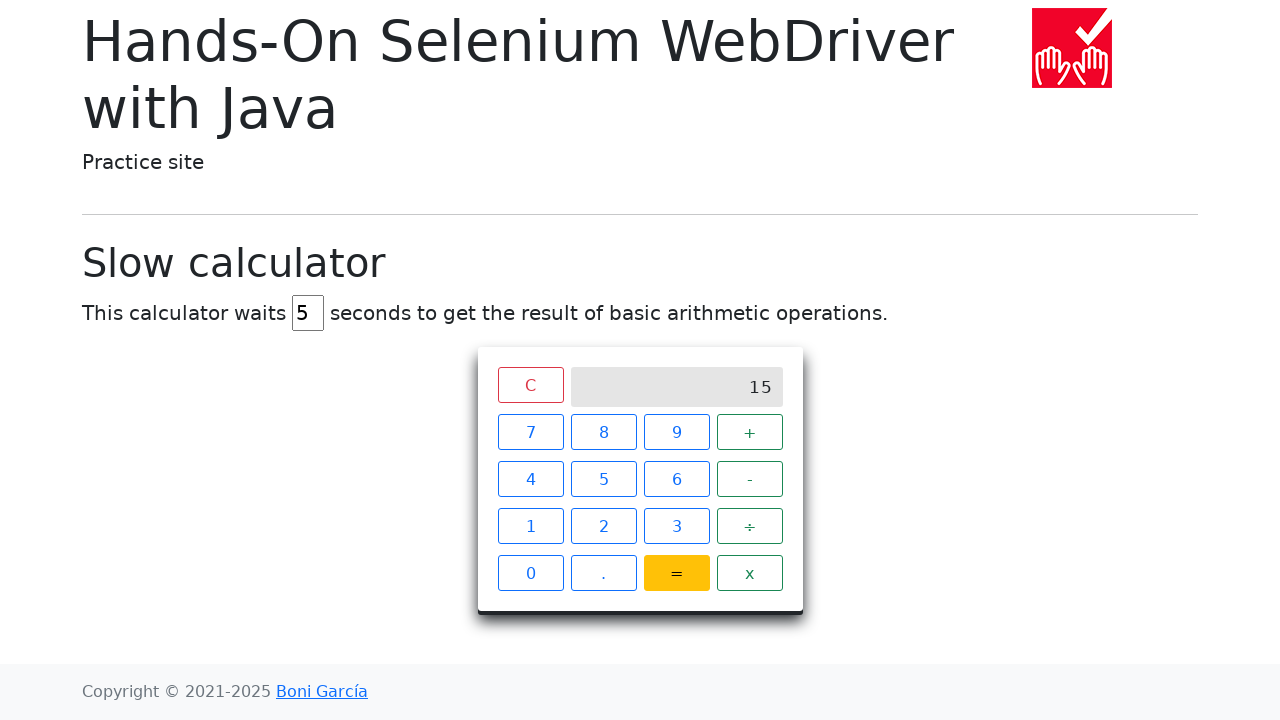

Assertion passed: calculator result equals 15
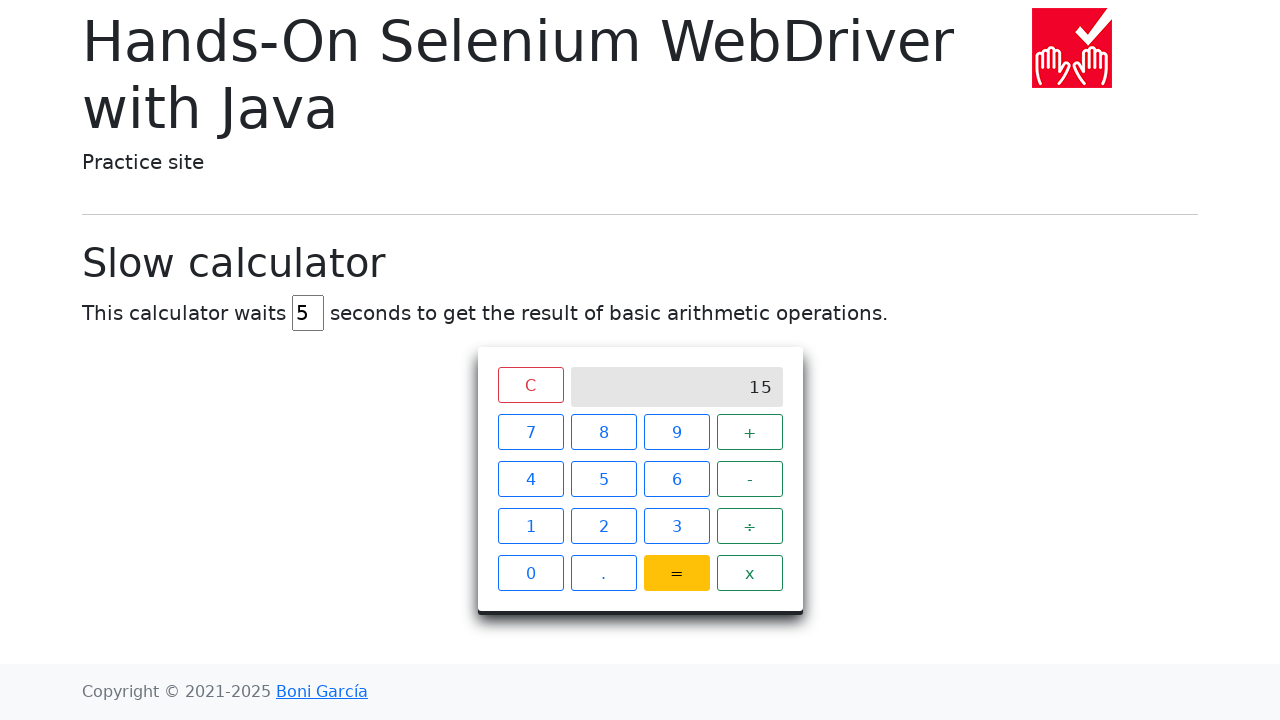

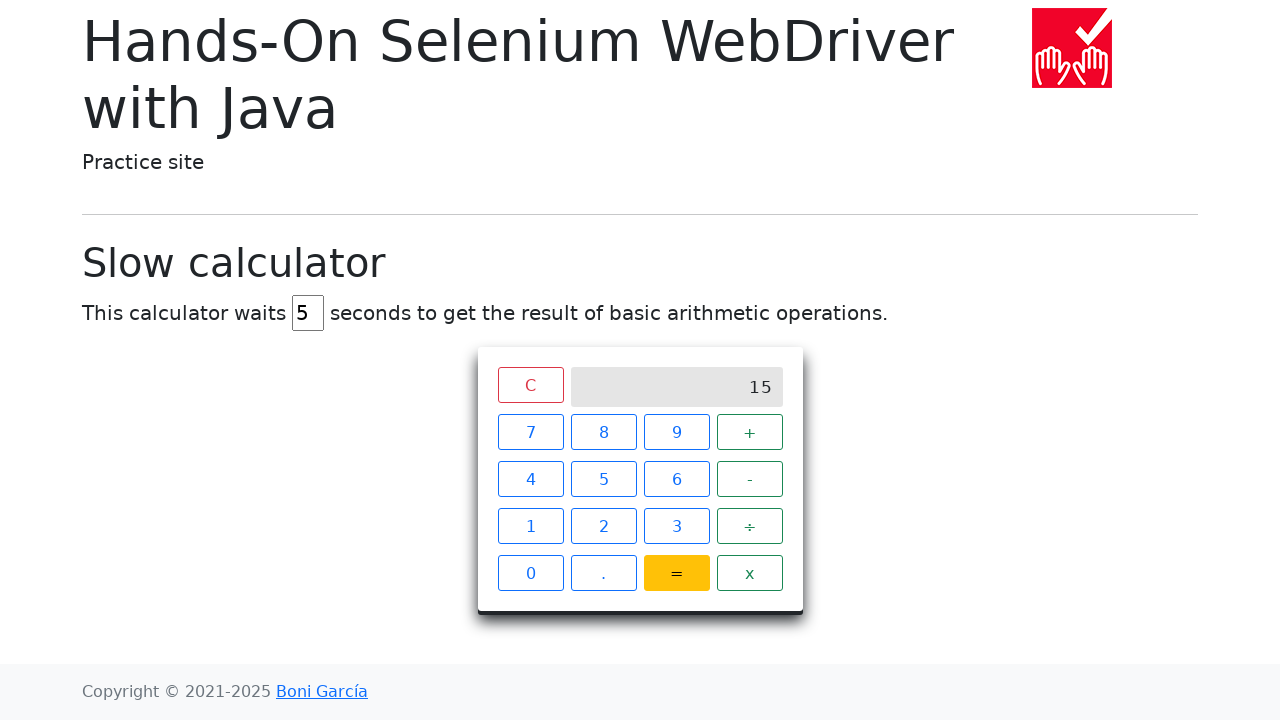